Tests drag and drop functionality on the jQuery UI demo page by dragging a draggable element onto a droppable target area within an iframe.

Starting URL: https://jqueryui.com/droppable/

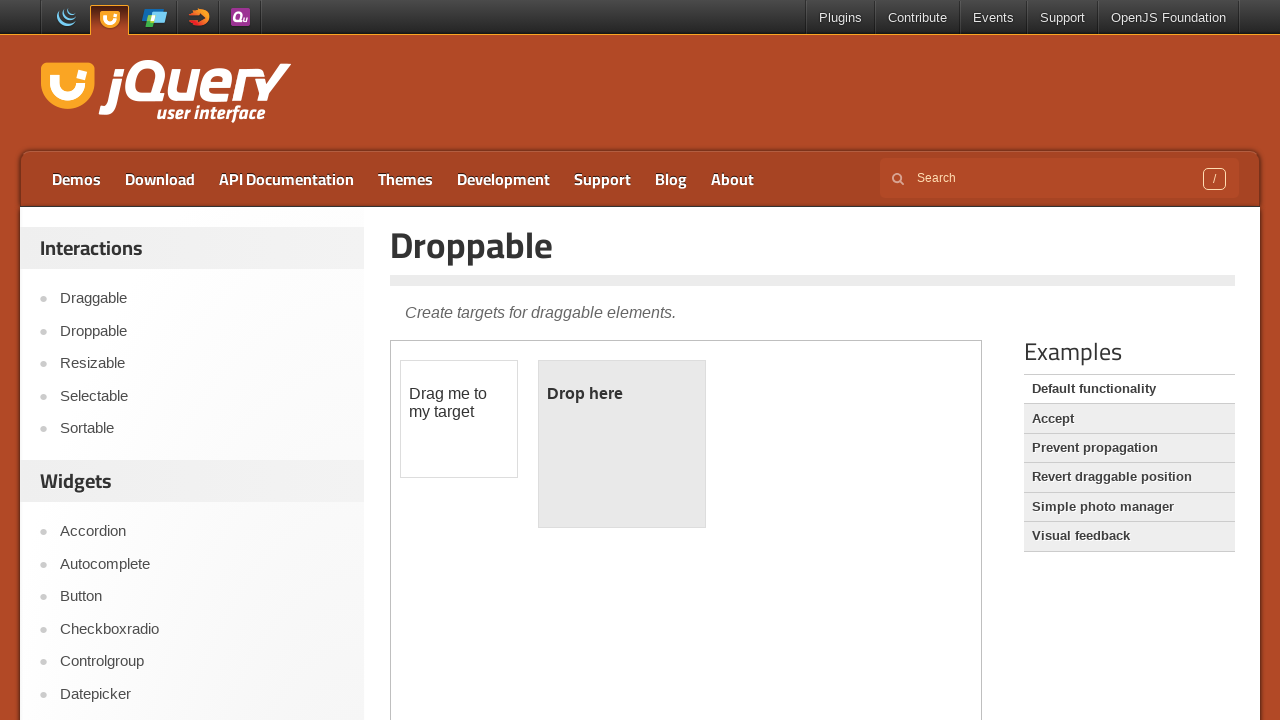

Located the first iframe containing the drag-drop demo
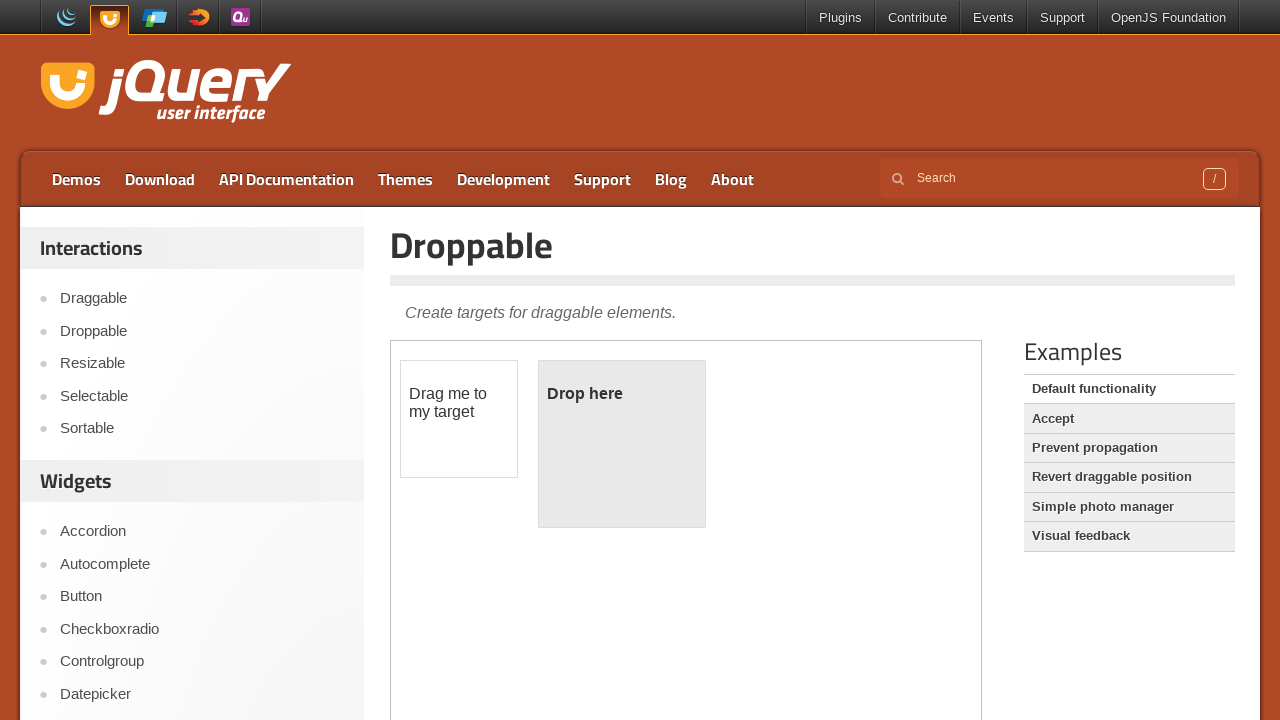

Located the draggable element with ID 'draggable'
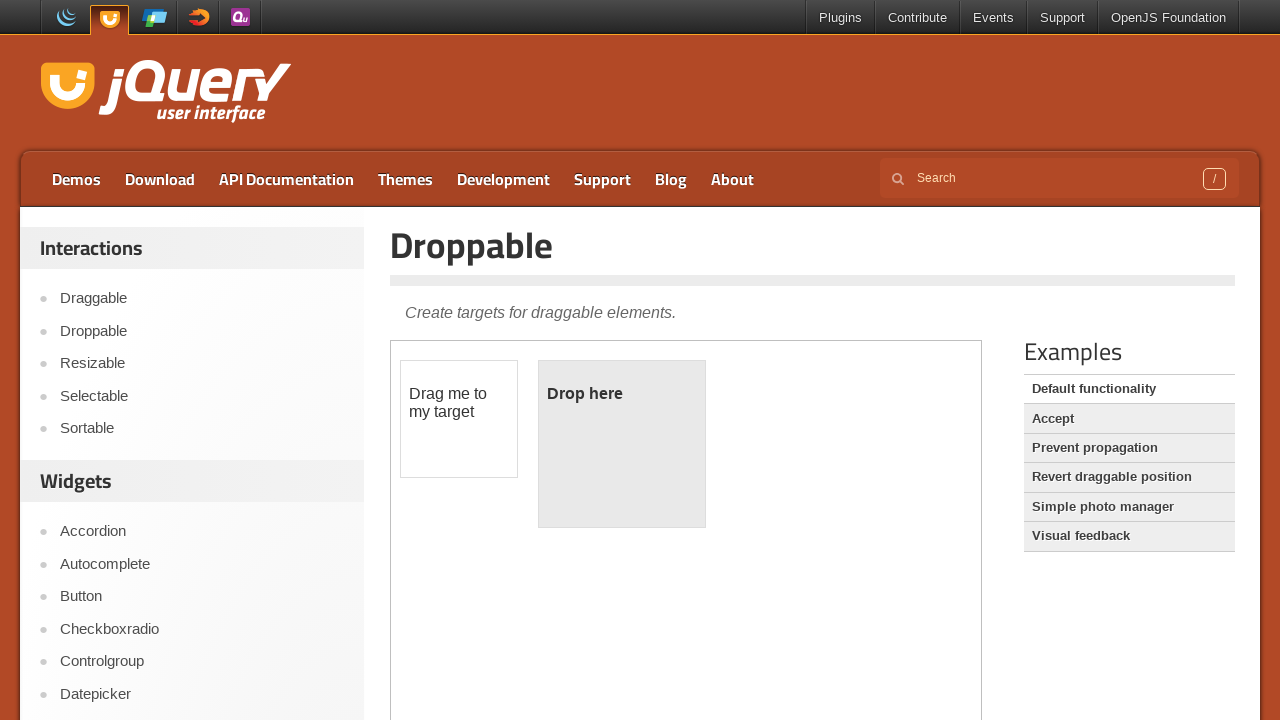

Located the droppable target element with ID 'droppable'
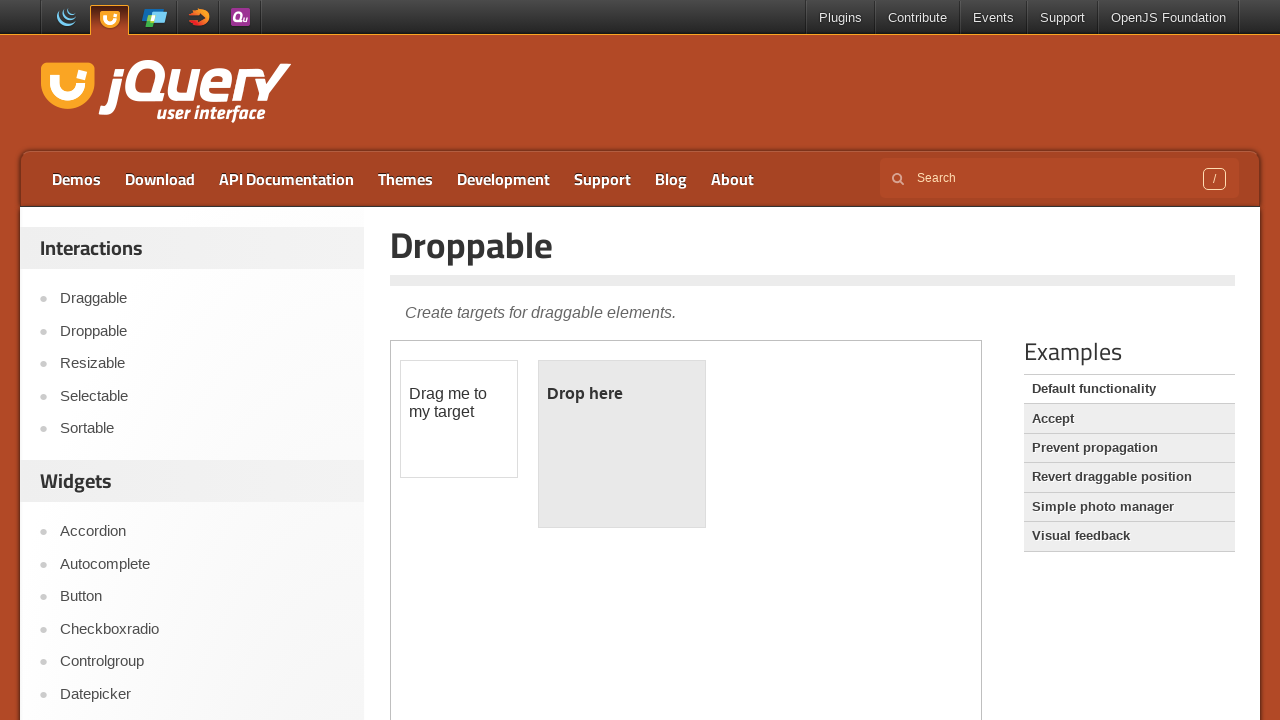

Dragged the draggable element onto the droppable target at (622, 444)
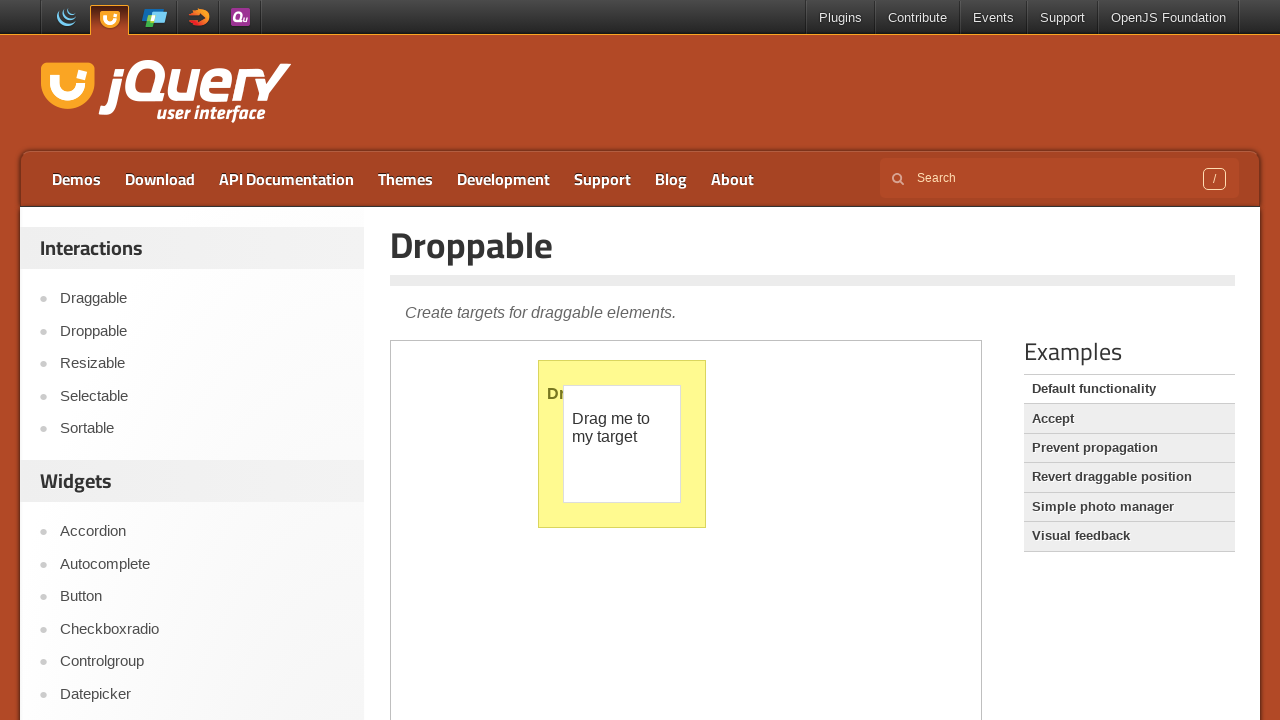

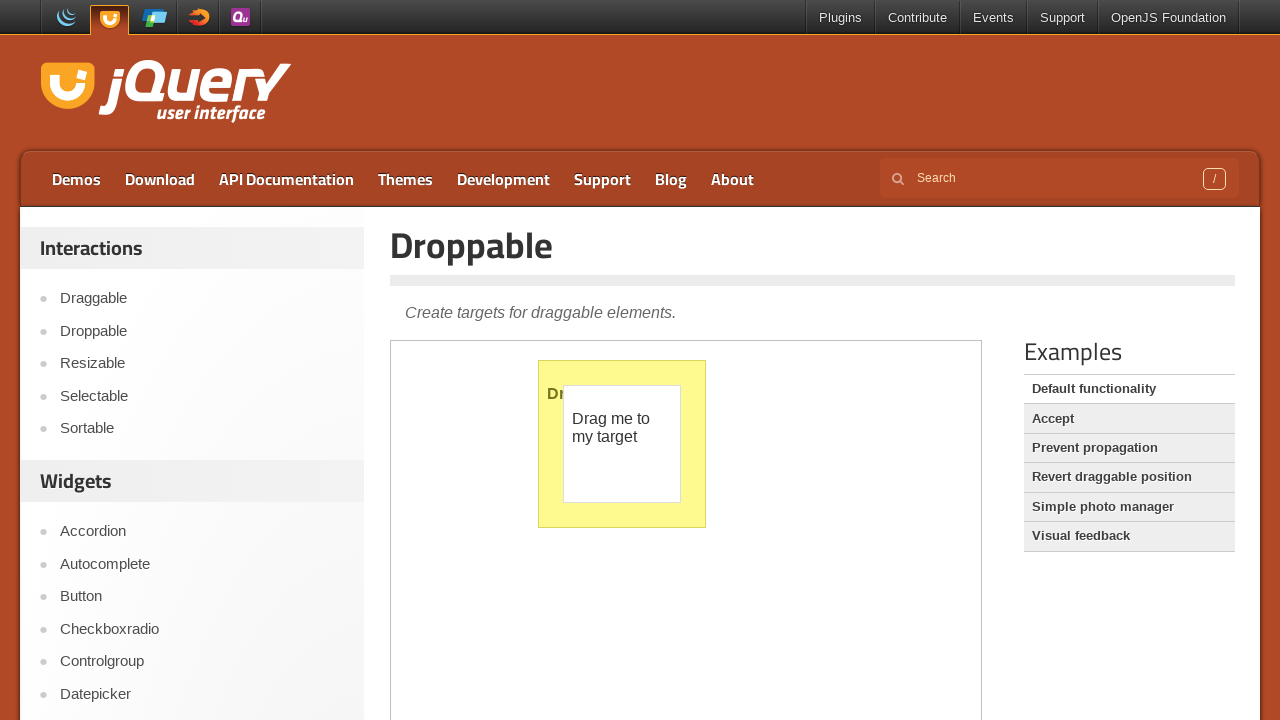